Navigates to a file download demo page and clicks the download link to initiate a file download

Starting URL: https://demo.automationtesting.in/FileDownload.html

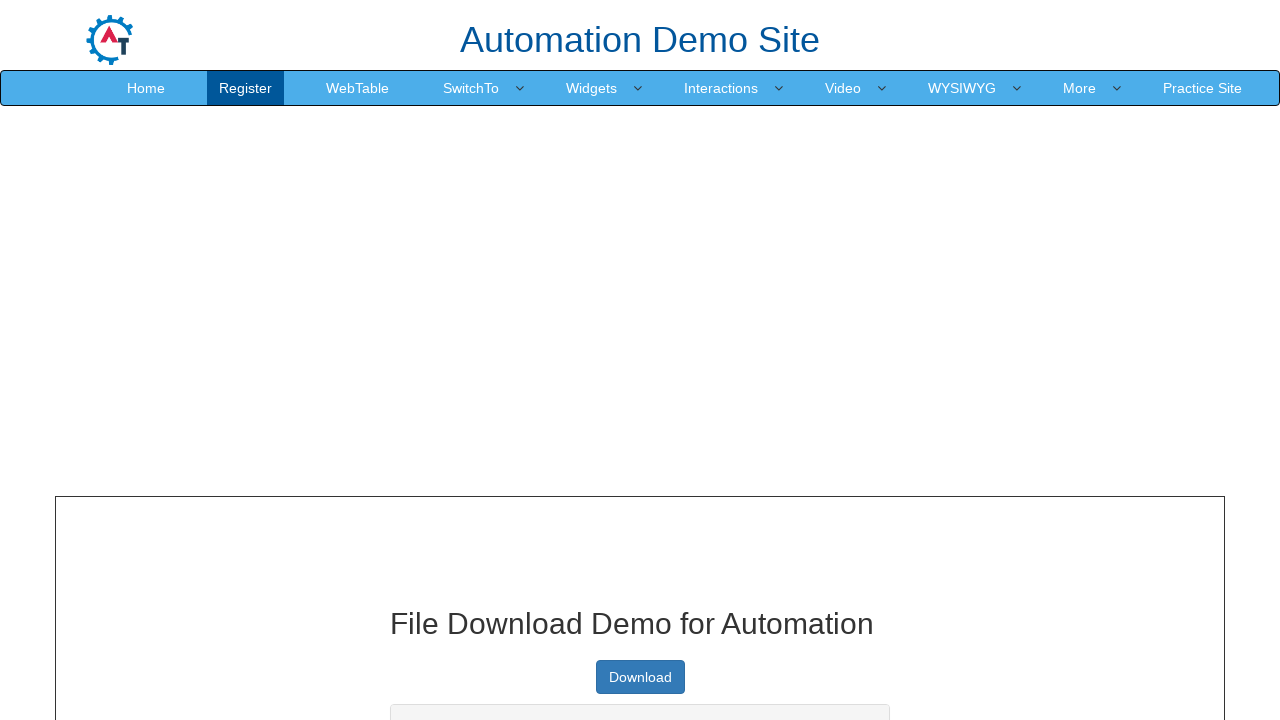

Navigated to file download demo page
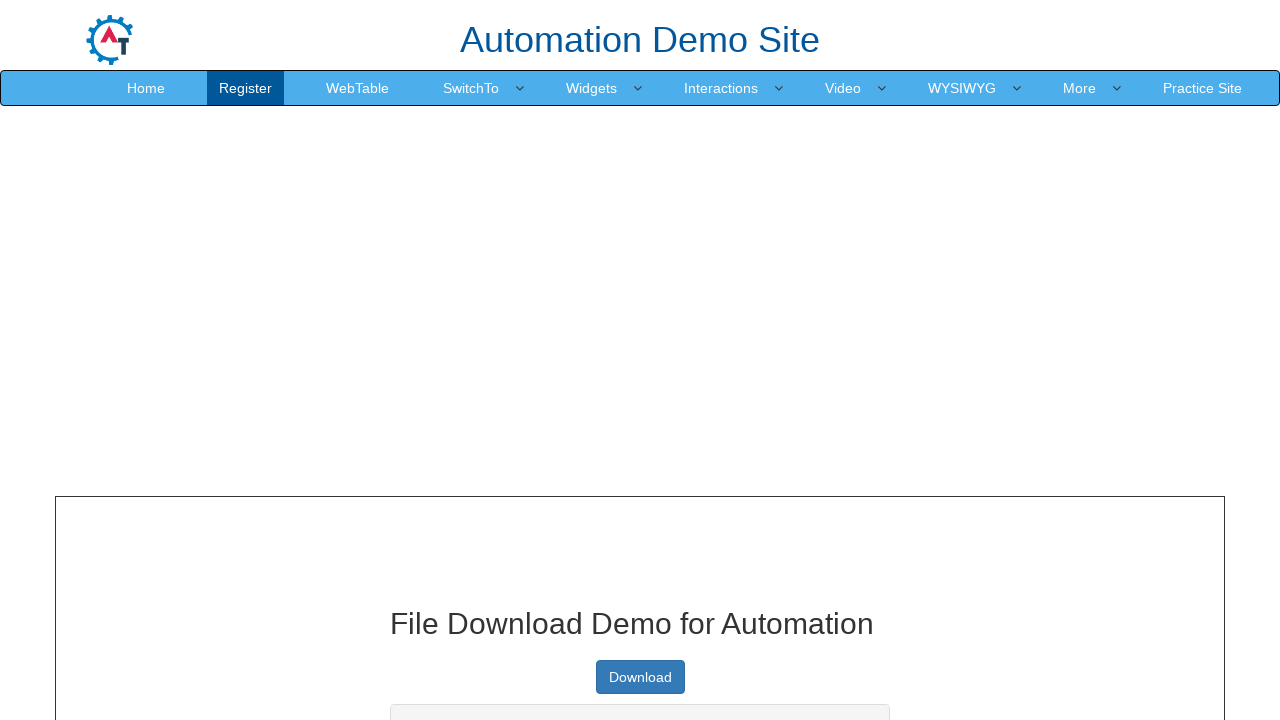

Clicked the Download link to initiate file download at (640, 677) on xpath=//a[text()='Download']
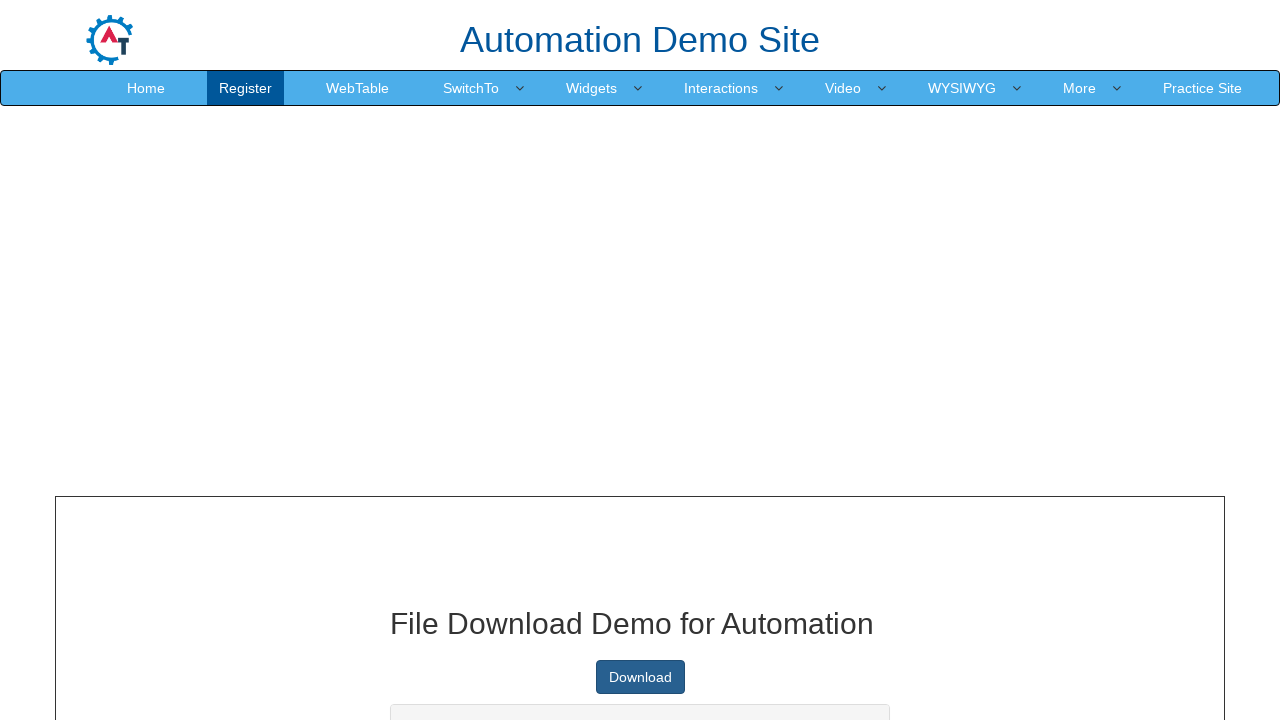

Waited 2 seconds for download to initiate
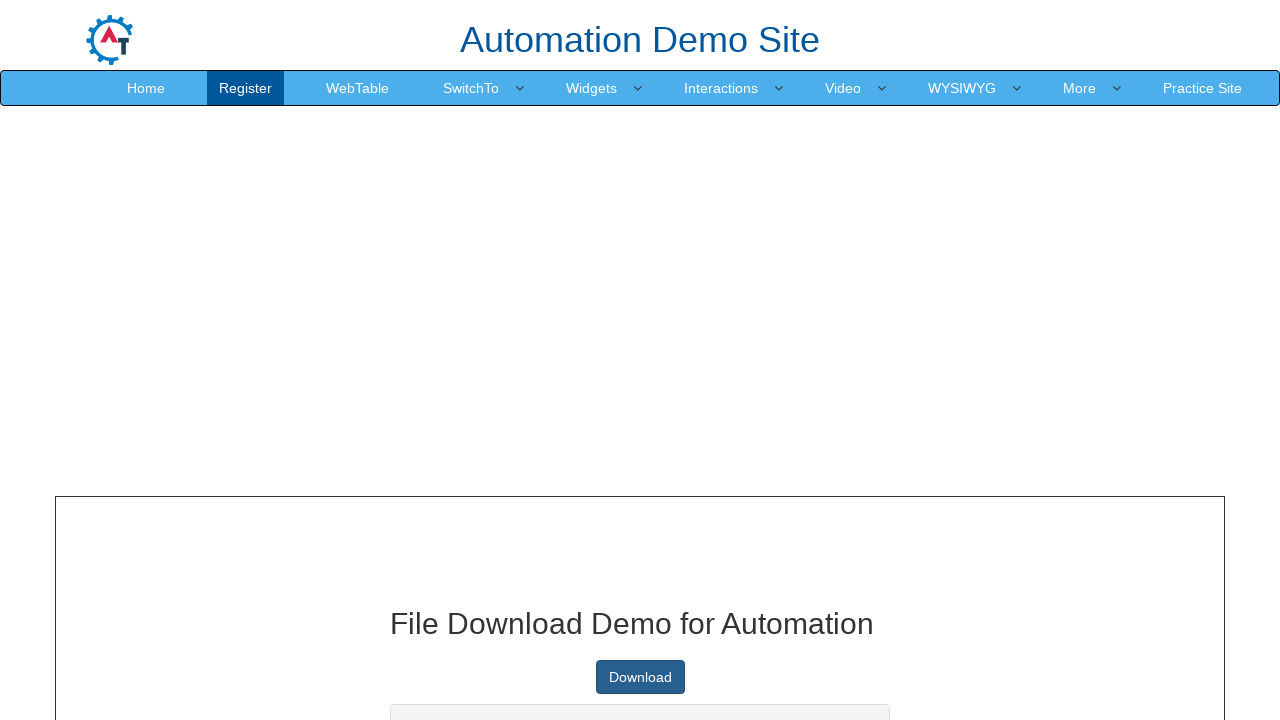

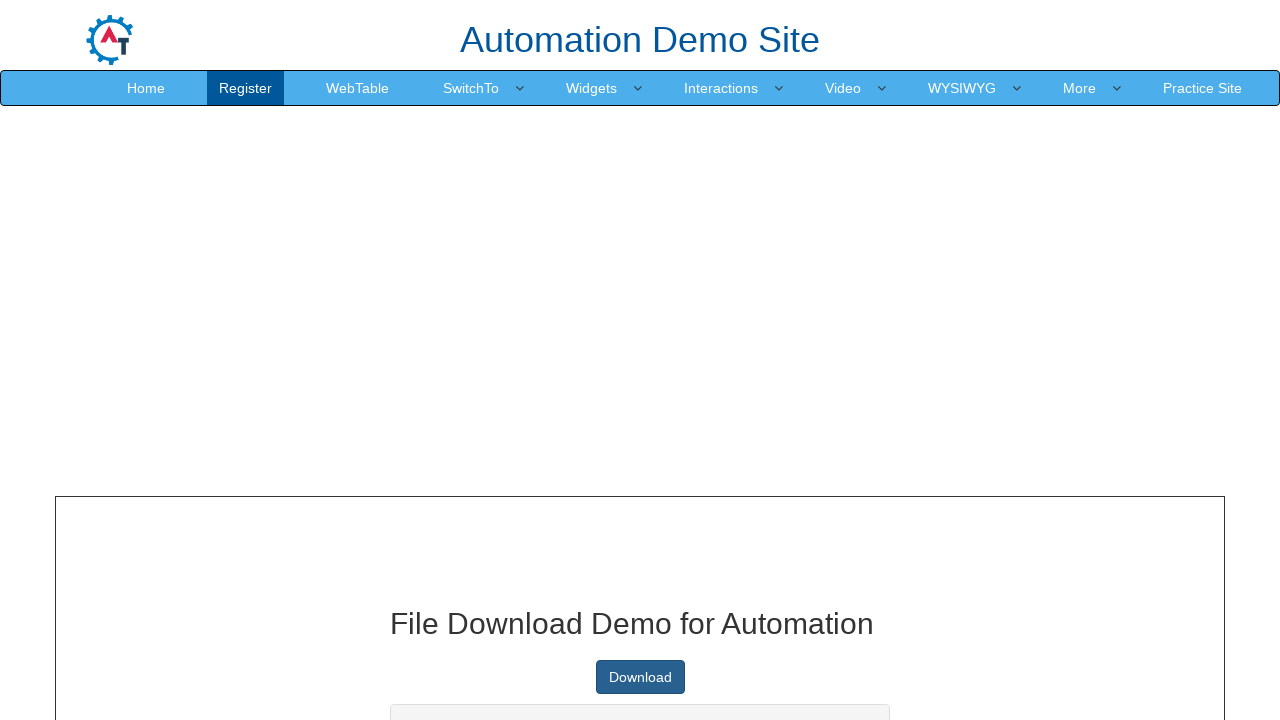